Tests the complete flight booking flow on BlazeDemo by selecting departure and destination cities, choosing a flight, filling passenger and payment information, and verifying the purchase confirmation.

Starting URL: https://blazedemo.com/

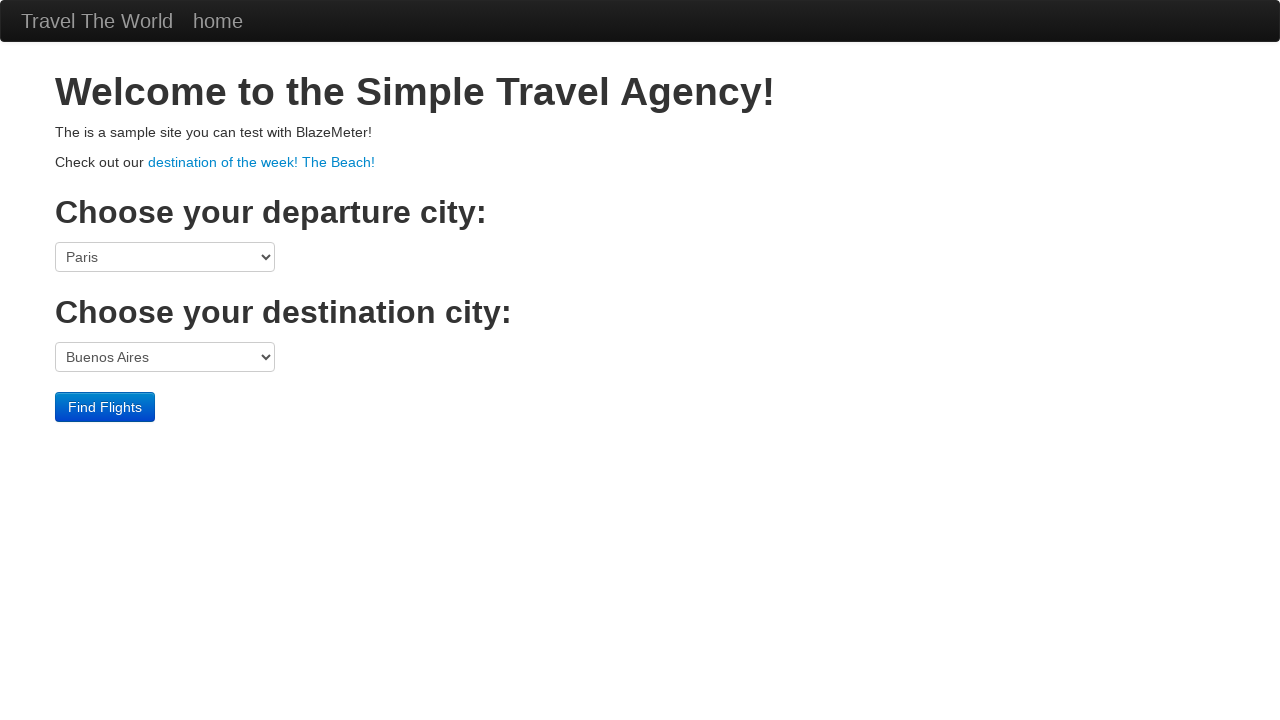

Clicked departure city dropdown at (165, 257) on select[name='fromPort']
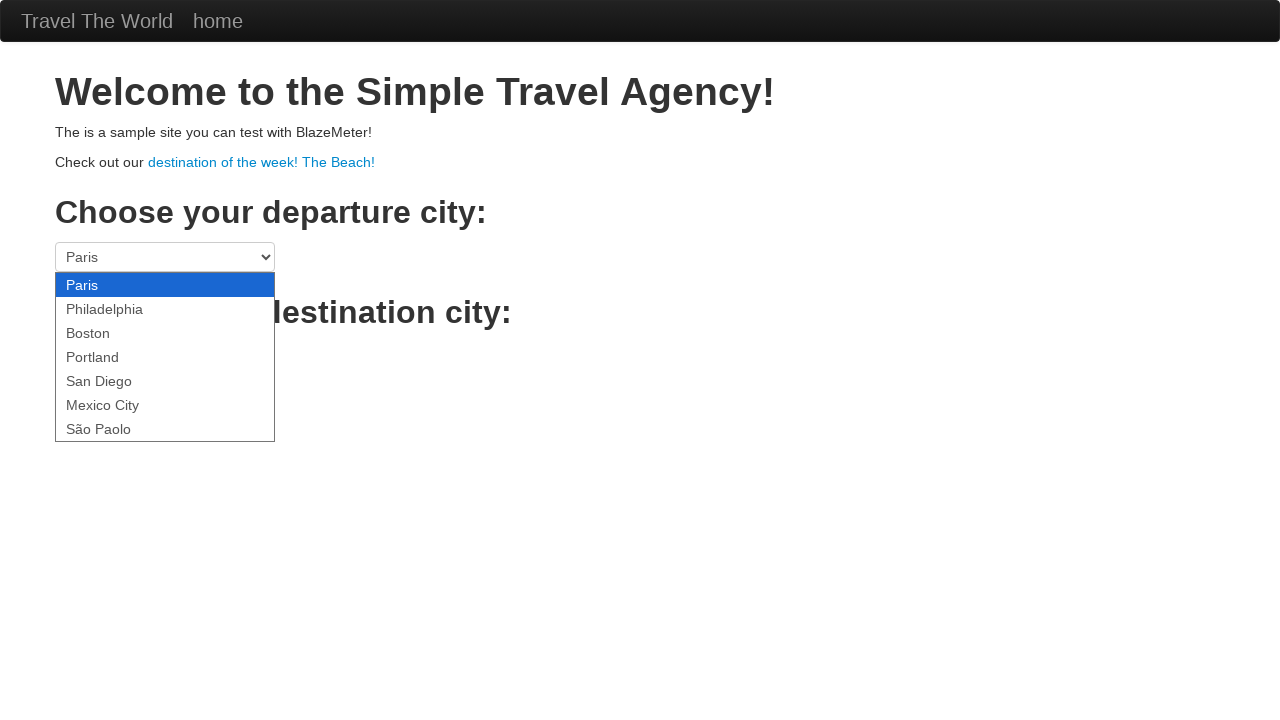

Selected São Paolo as departure city on select[name='fromPort']
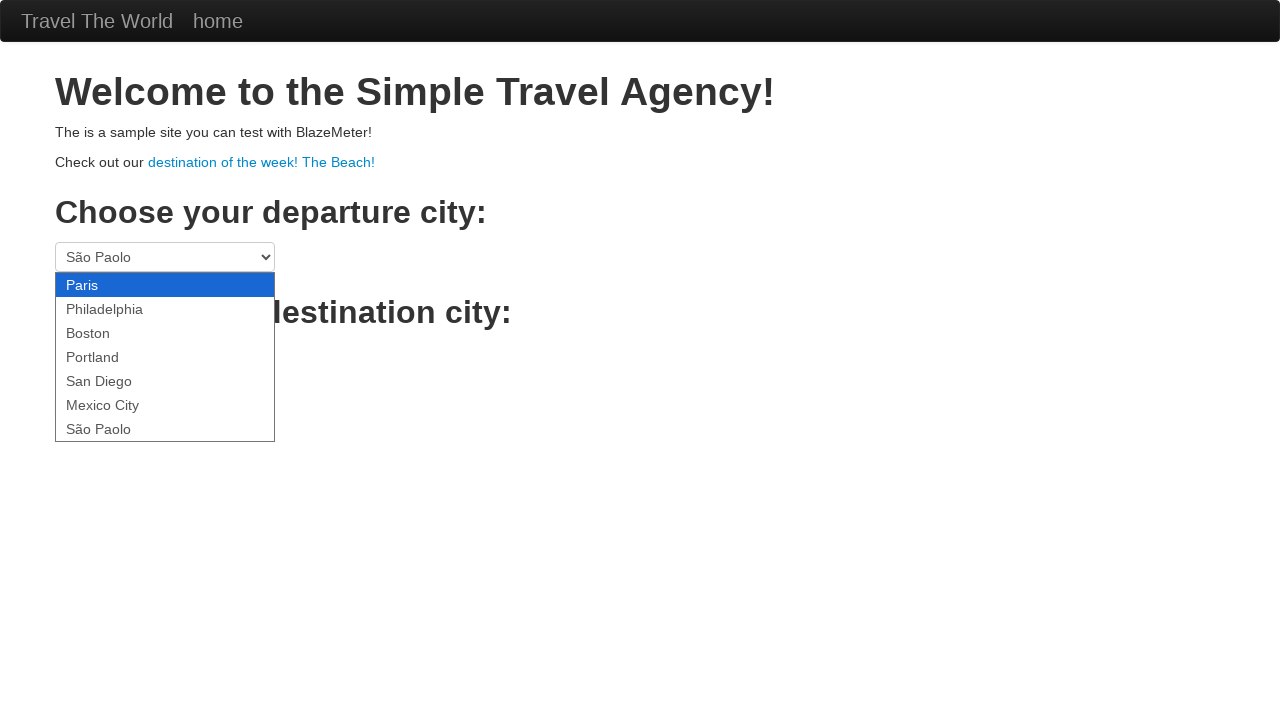

Clicked destination city dropdown at (165, 357) on select[name='toPort']
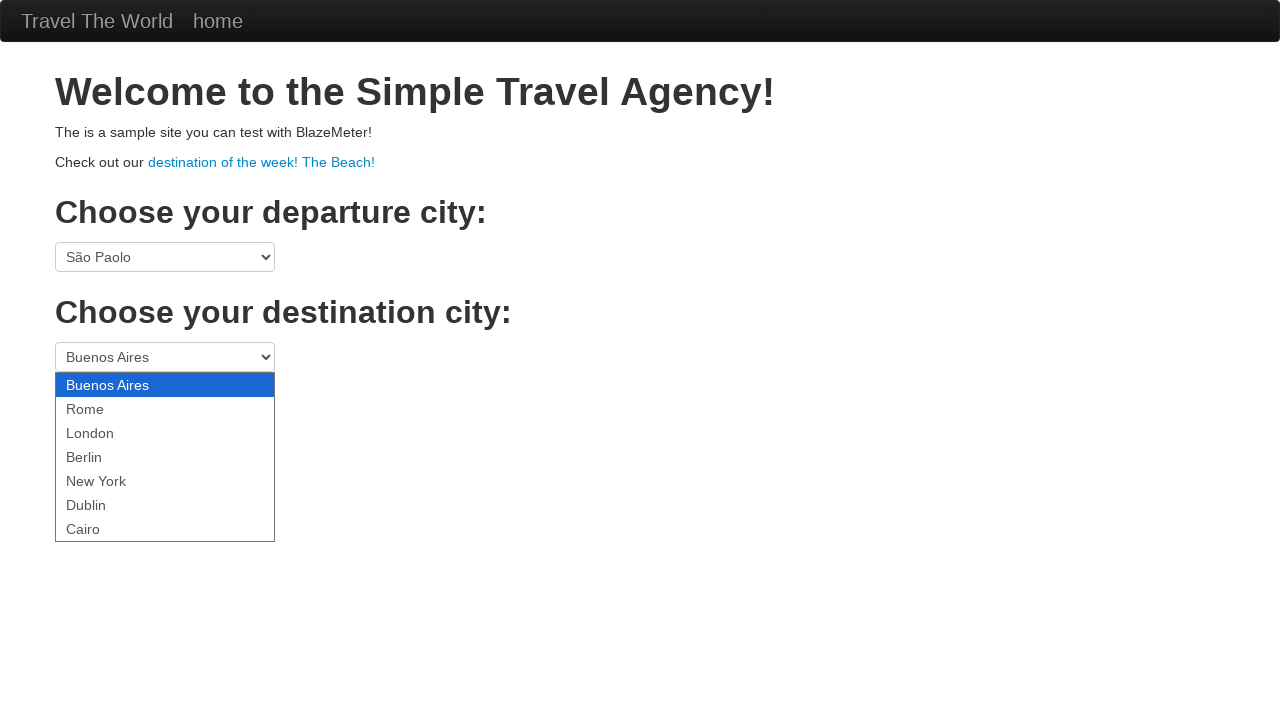

Selected New York as destination city on select[name='toPort']
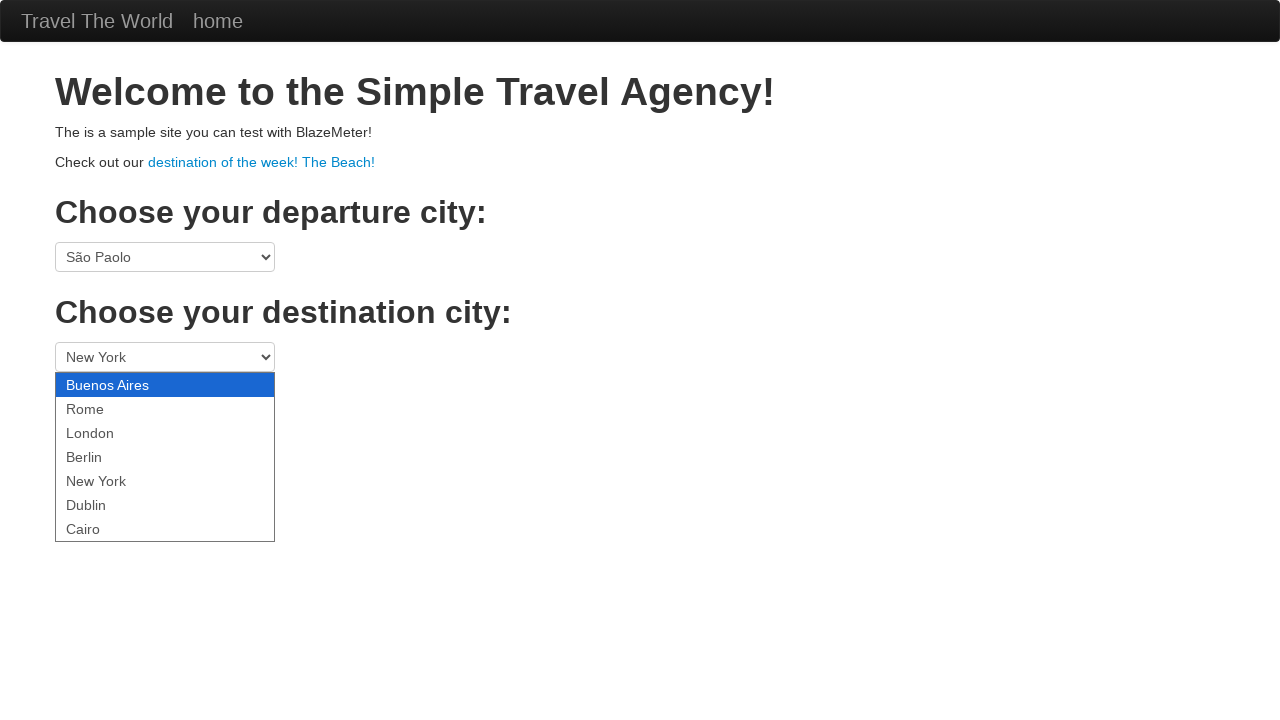

Clicked Find Flights button at (105, 407) on .btn-primary
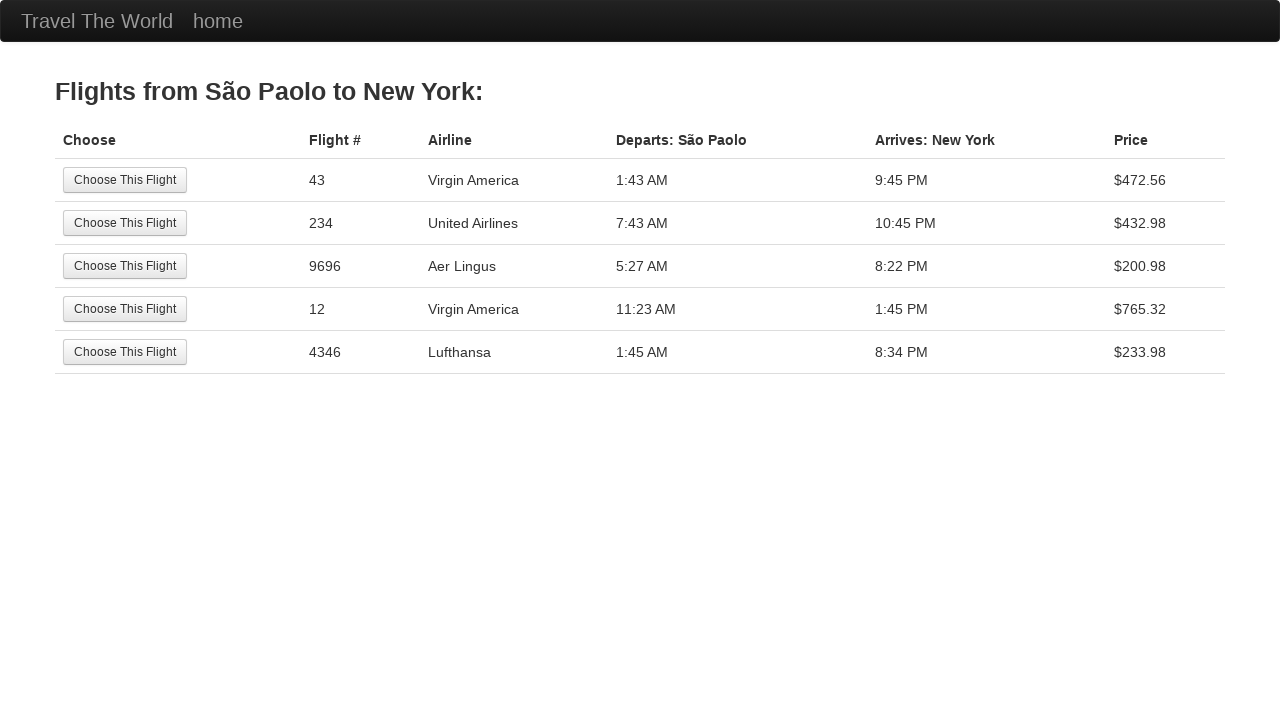

Flights list loaded with header visible
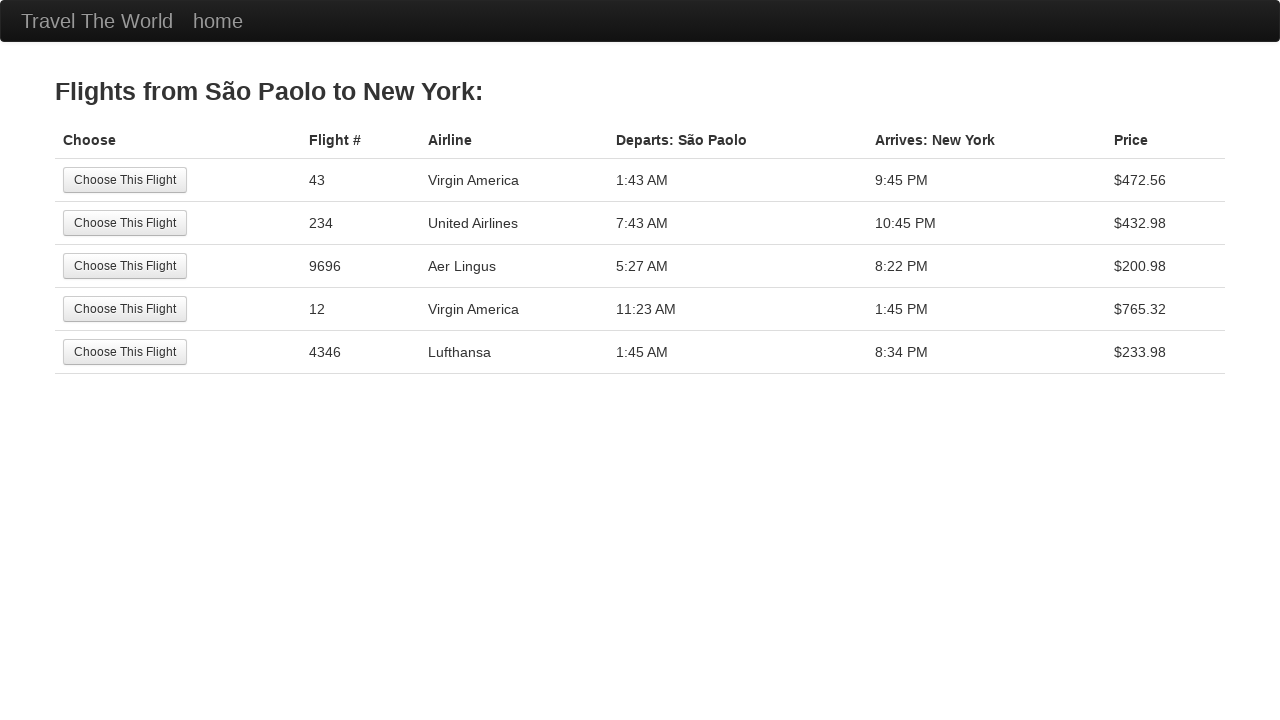

Selected the first available flight at (125, 180) on tr:nth-child(1) .btn
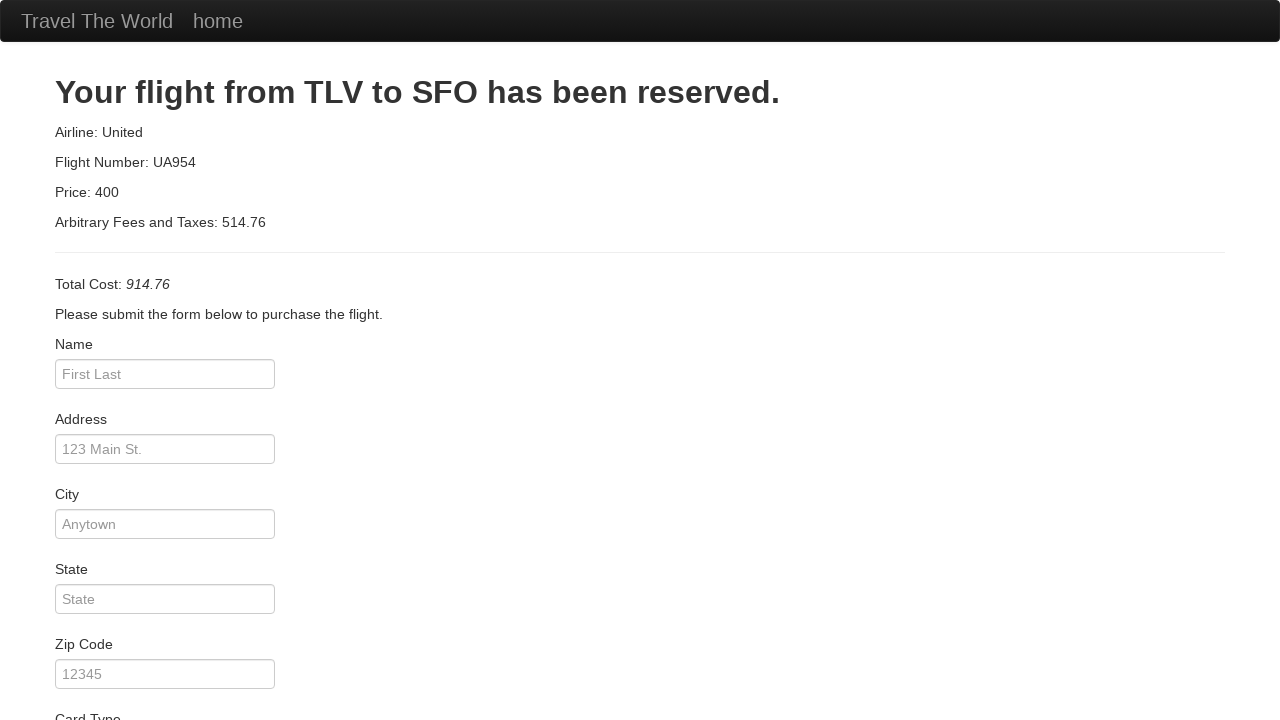

Clicked passenger name field at (165, 374) on #inputName
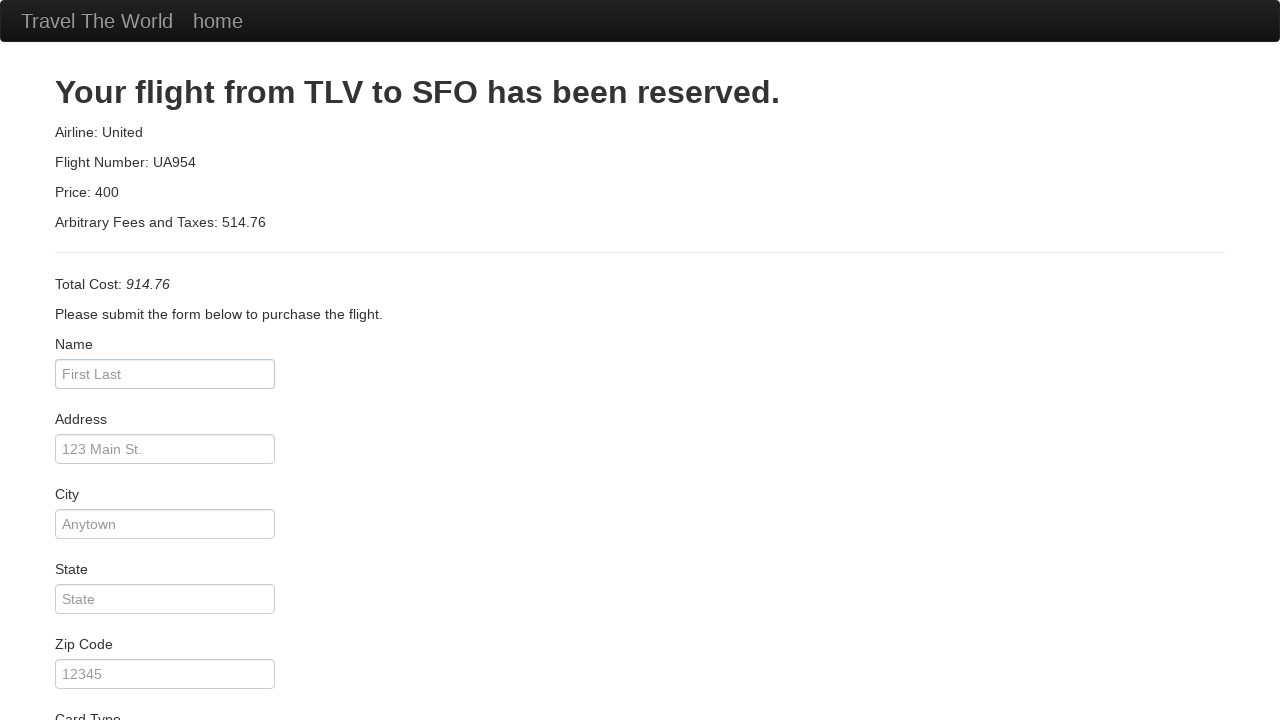

Filled passenger name with 'Juca' on #inputName
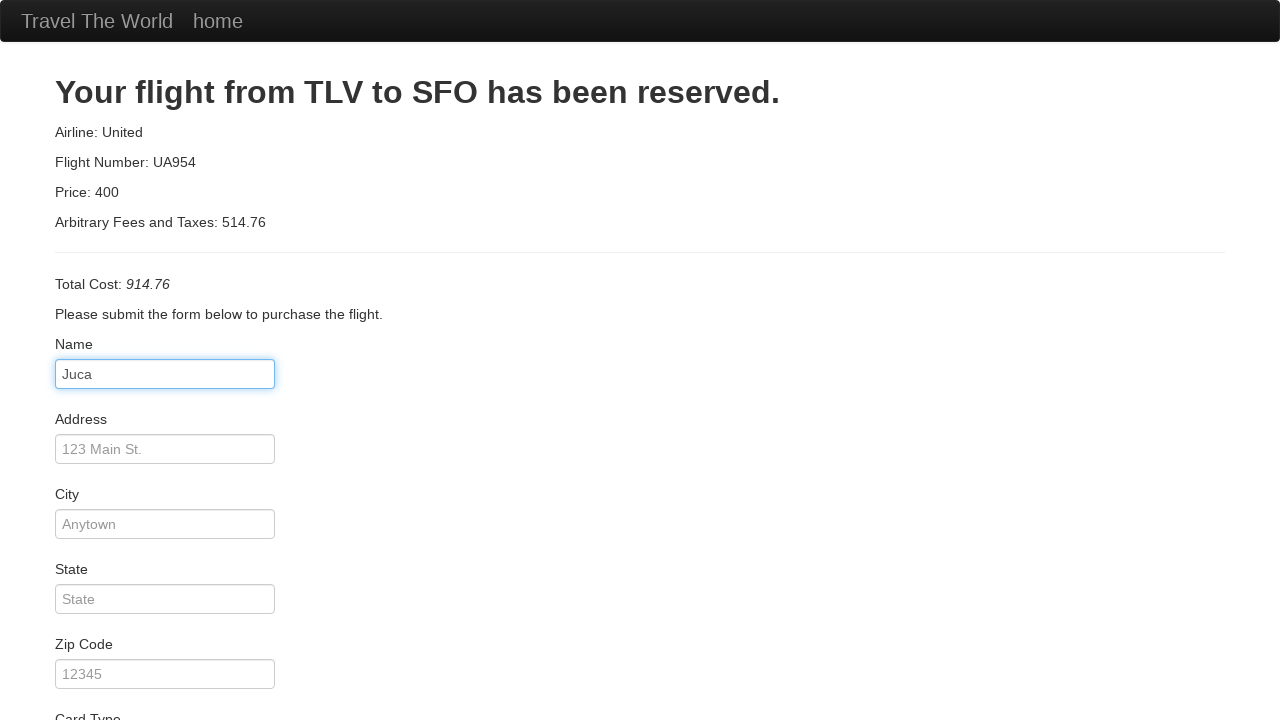

Clicked address field at (165, 449) on #address
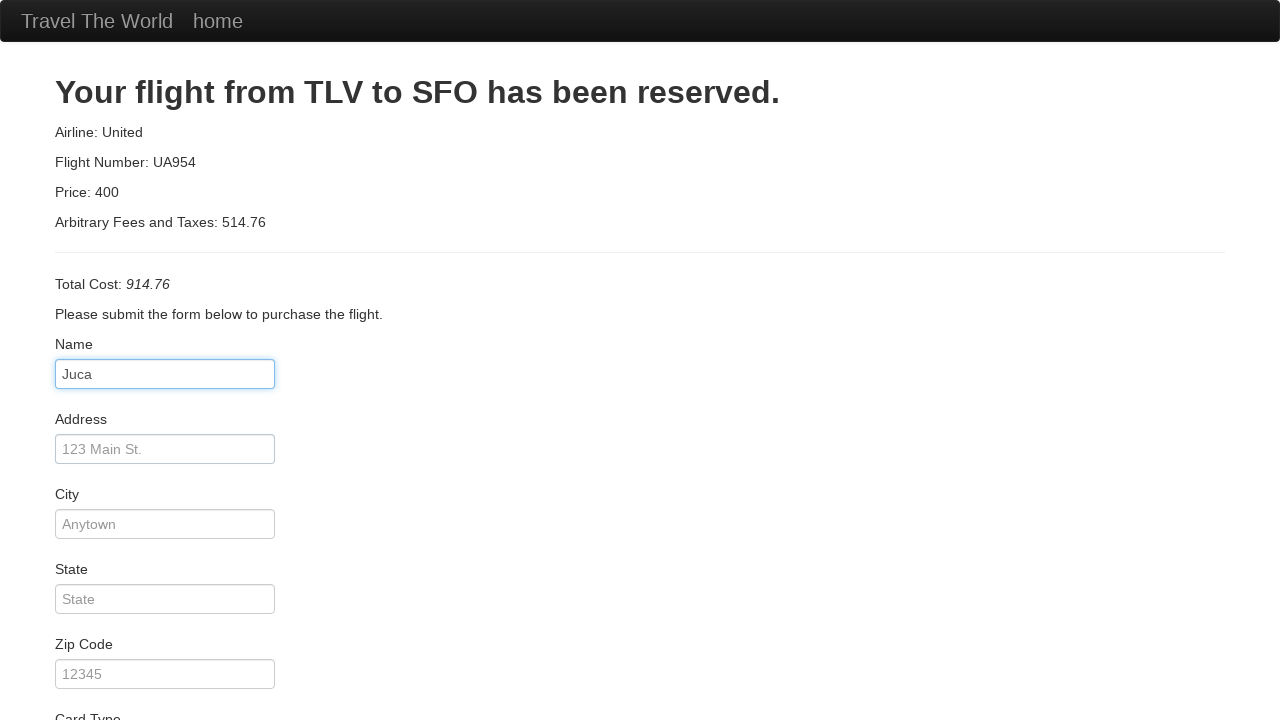

Clicked card type dropdown at (165, 360) on #cardType
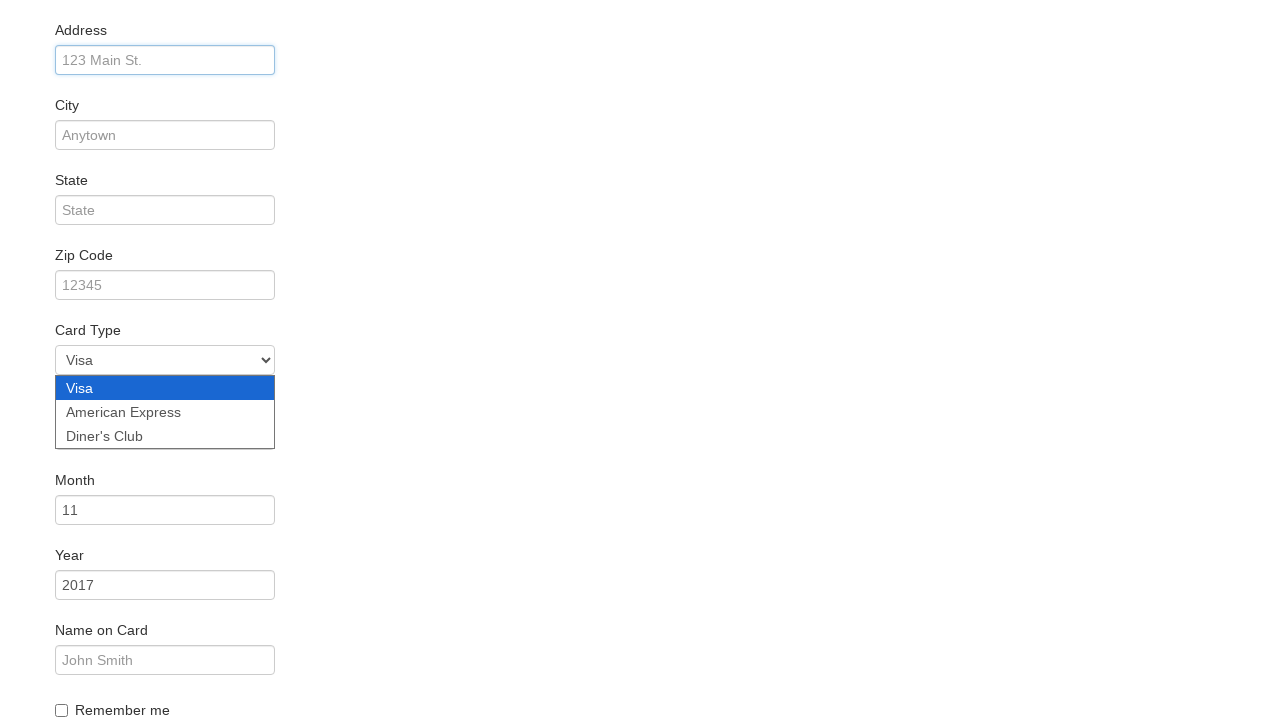

Selected American Express as card type on #cardType
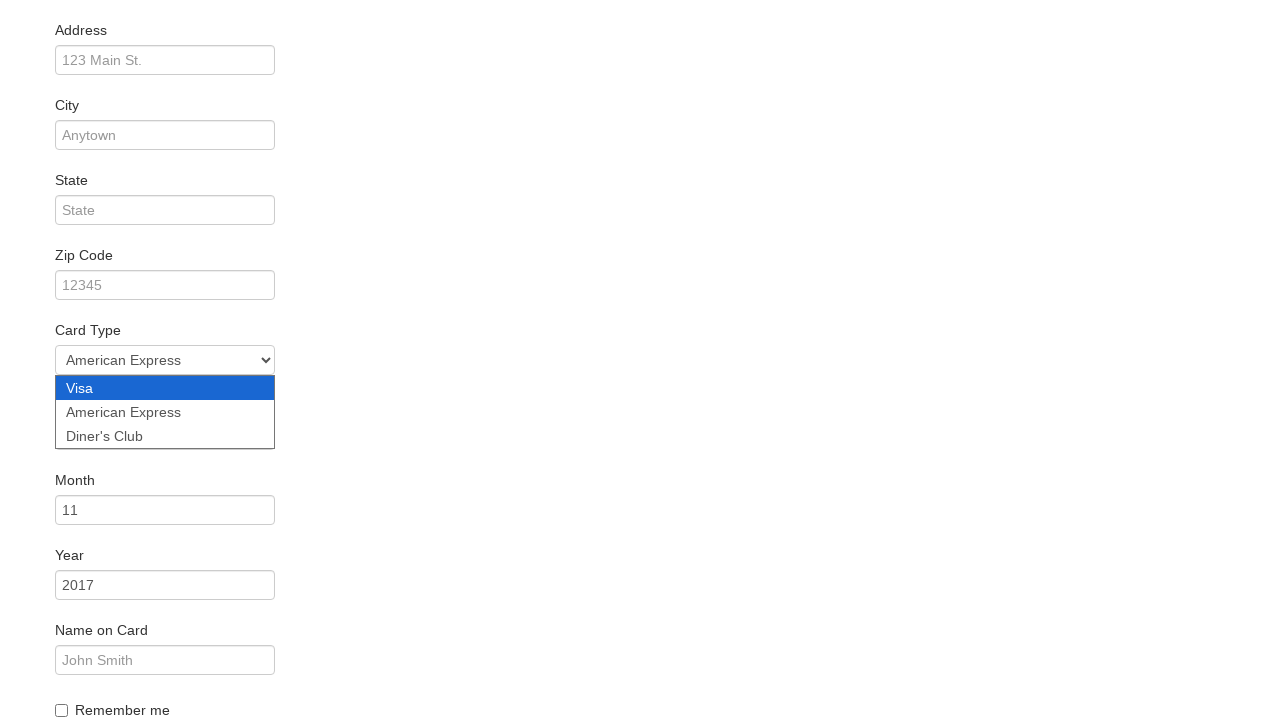

Checked 'Remember Me' checkbox at (62, 710) on #rememberMe
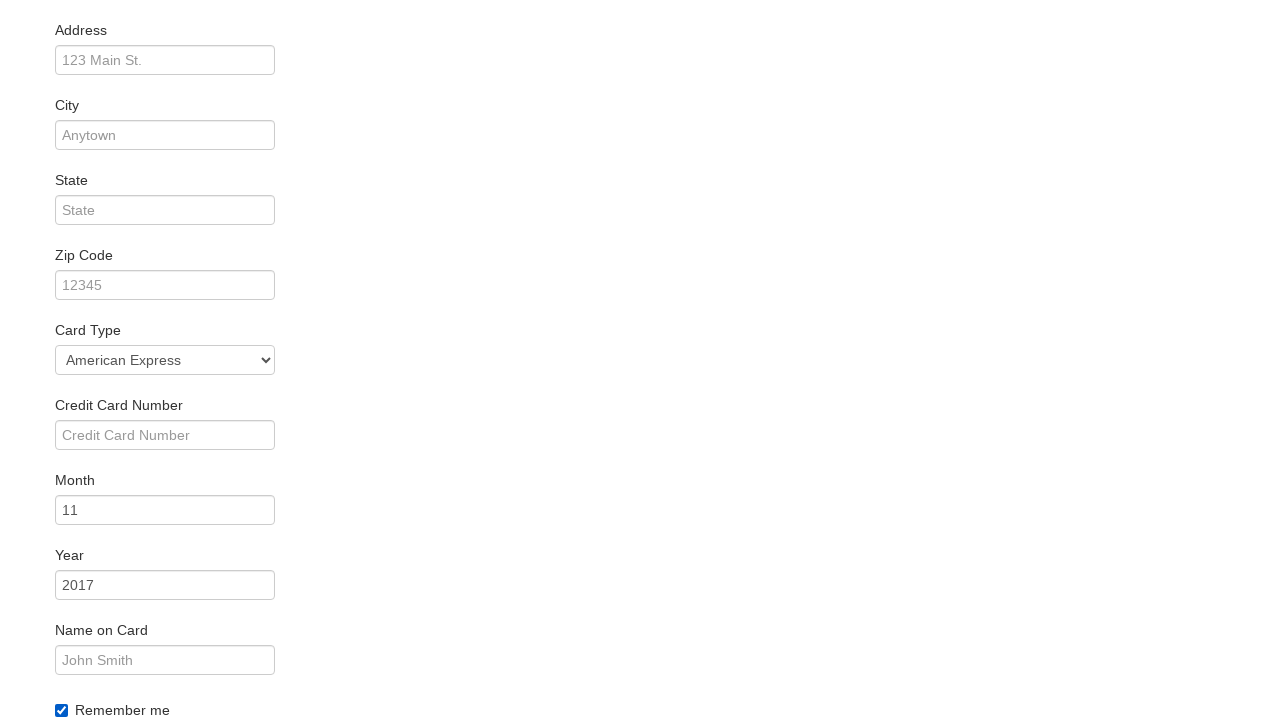

Clicked Purchase Flight button to complete booking at (118, 685) on .btn-primary
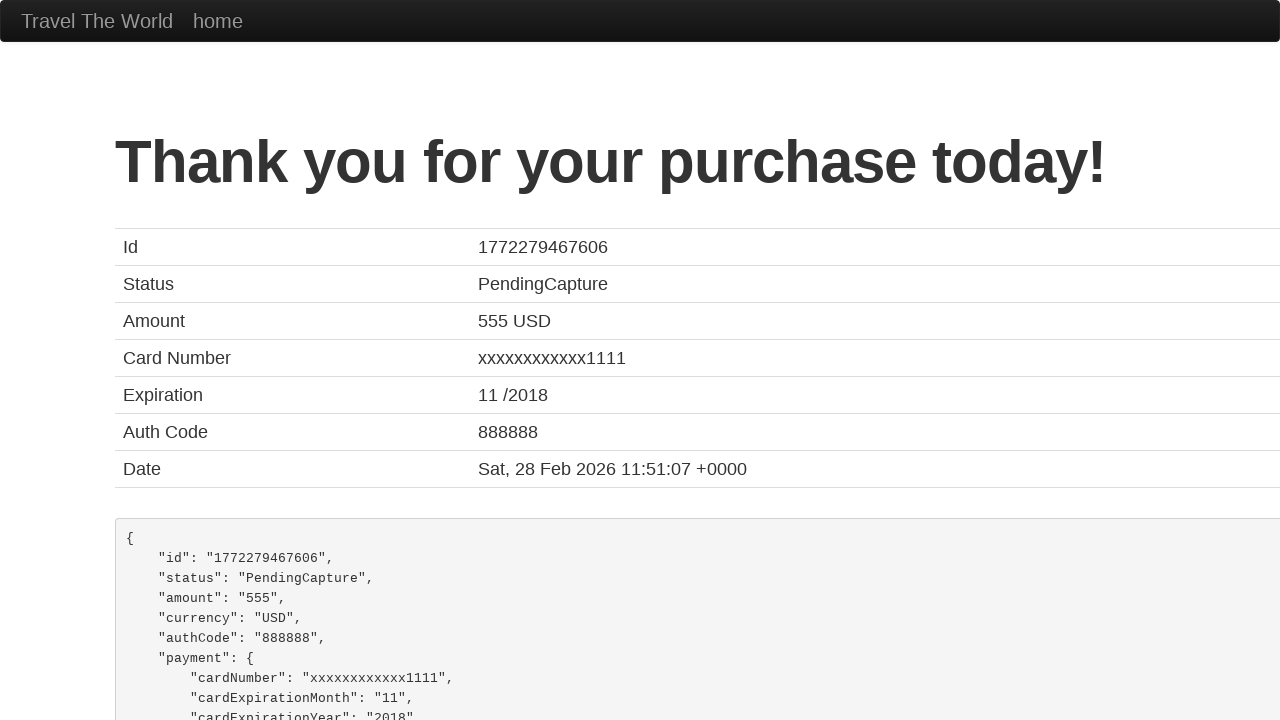

Confirmation page loaded with heading visible
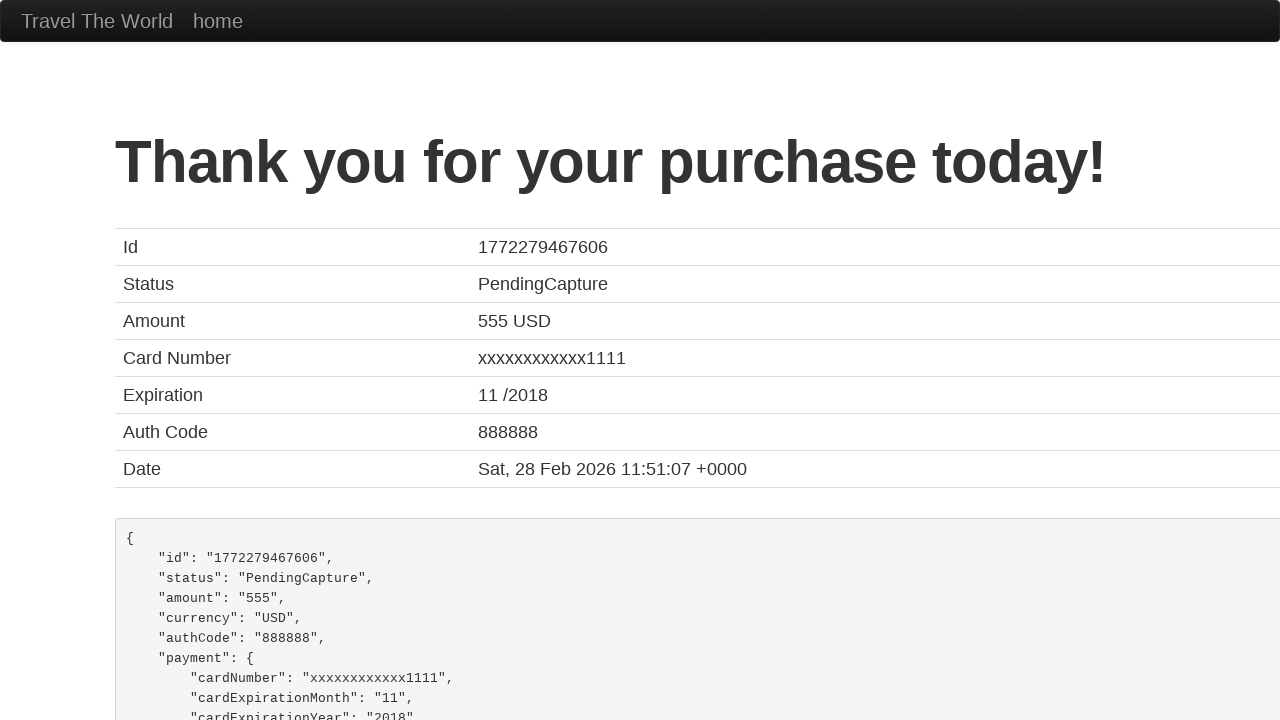

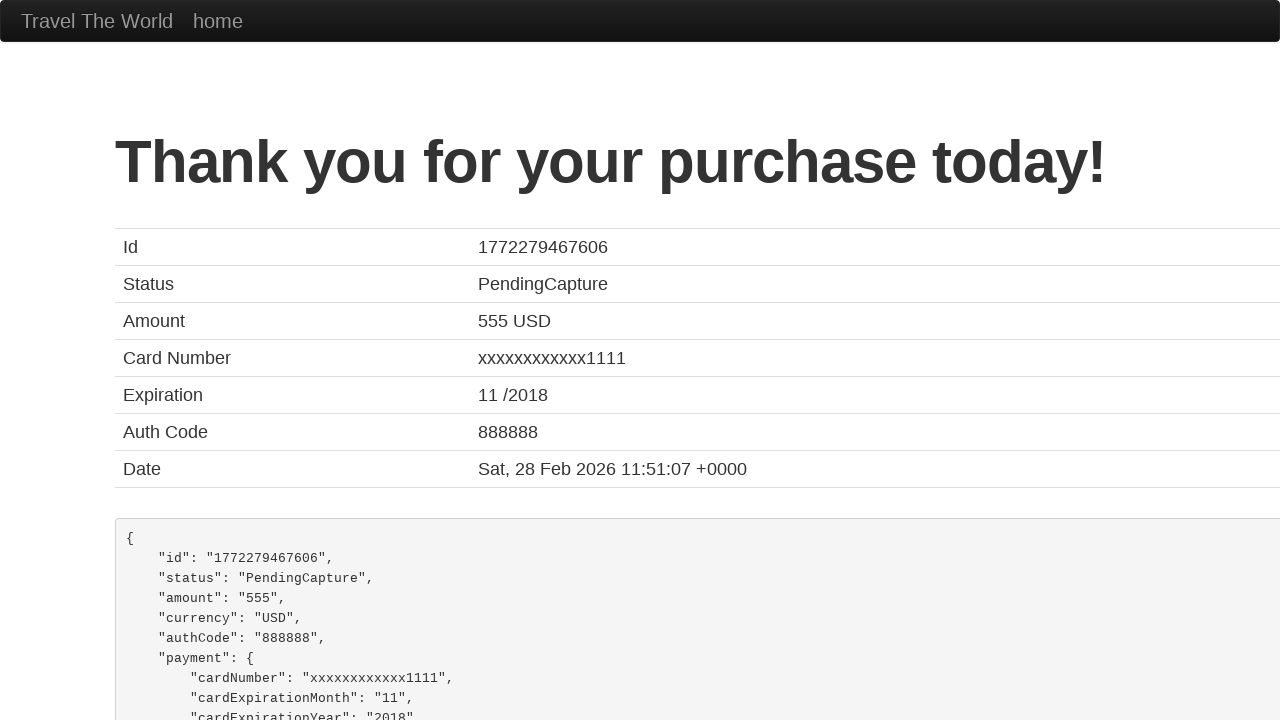